Tests multi-select functionality by holding Control key and clicking multiple list items to select them together

Starting URL: https://demo.automationtesting.in/Selectable.html

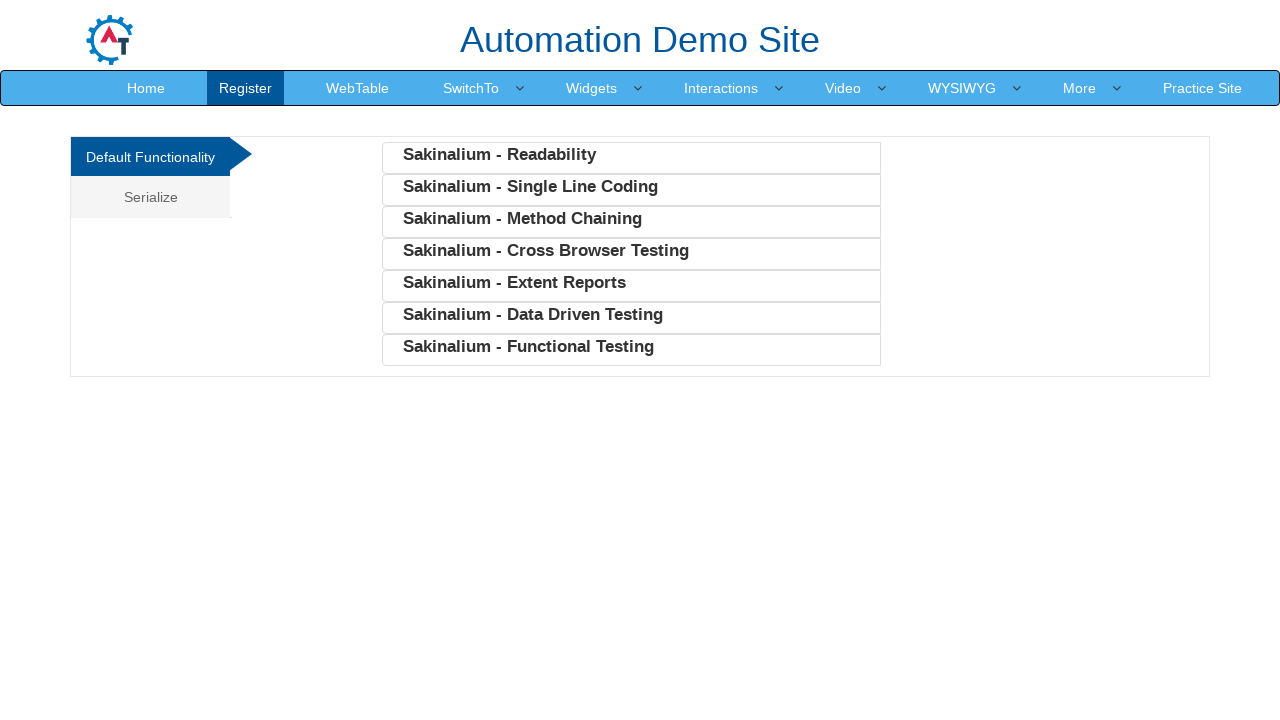

Pressed Control key down to enable multi-select mode
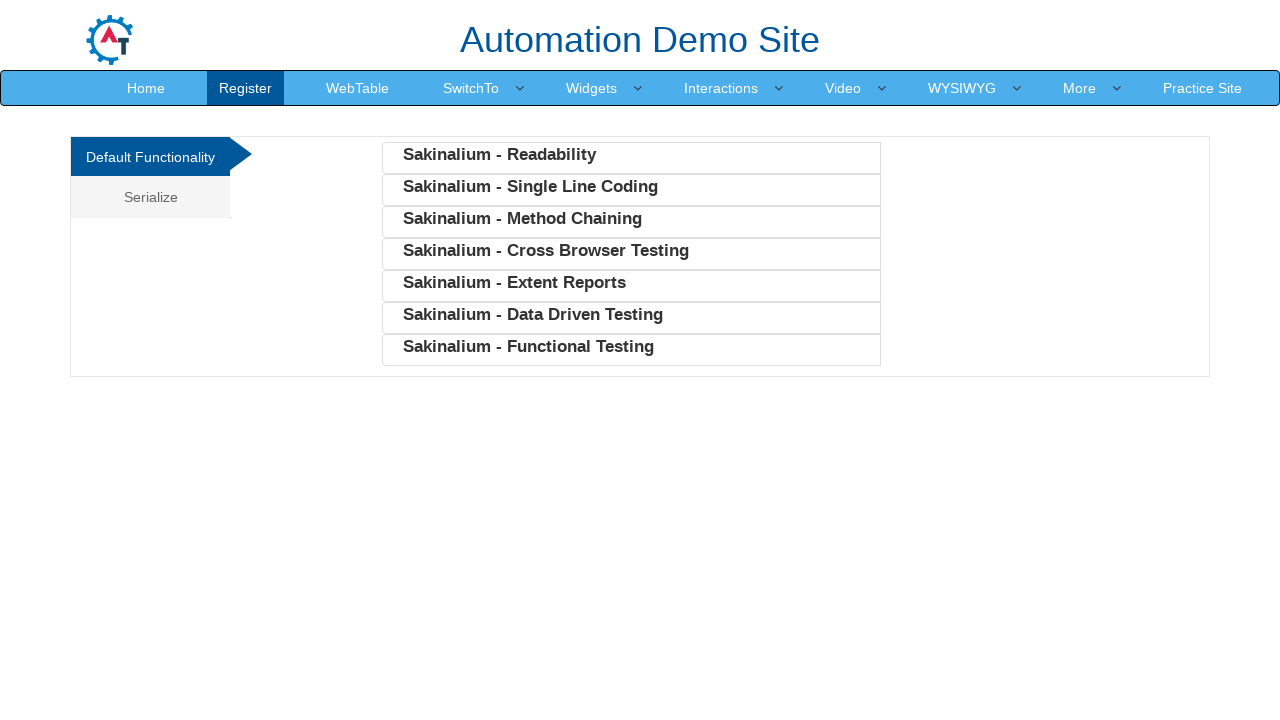

Clicked first list item while holding Control at (631, 158) on xpath=//*[@id="Default"]/ul/li[1]
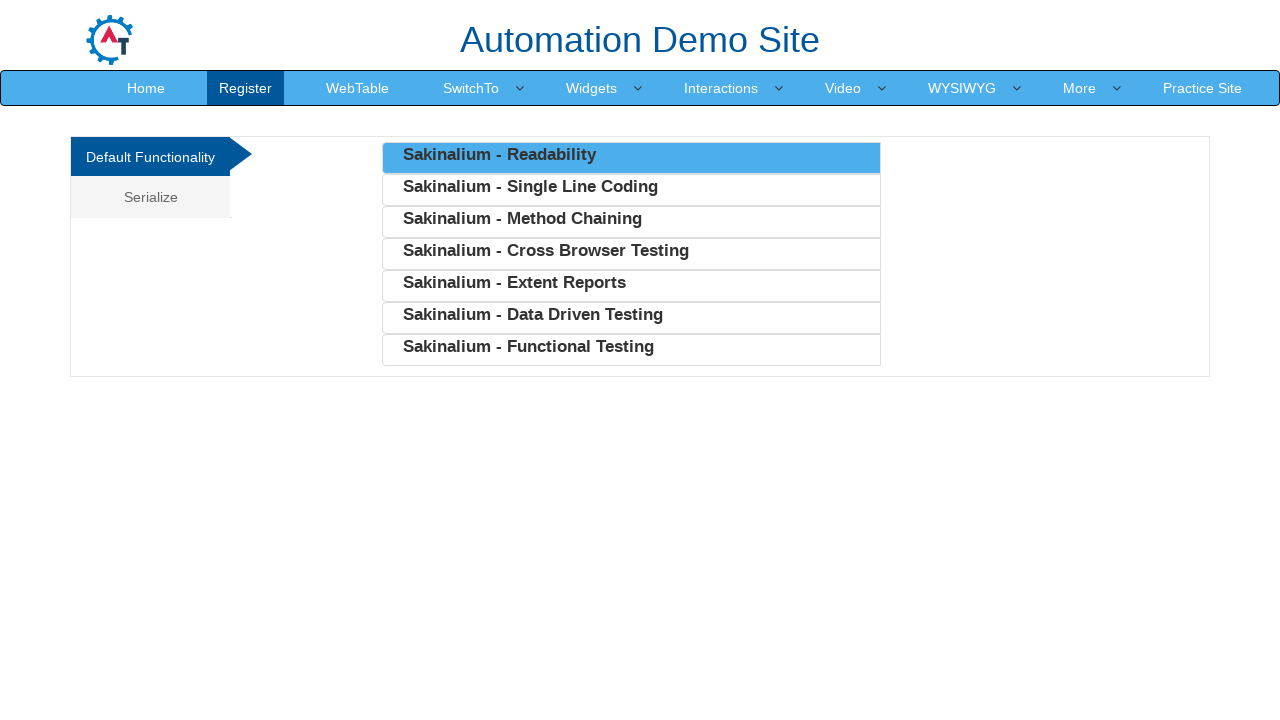

Clicked third list item while holding Control at (631, 222) on xpath=//*[@id="Default"]/ul/li[3]
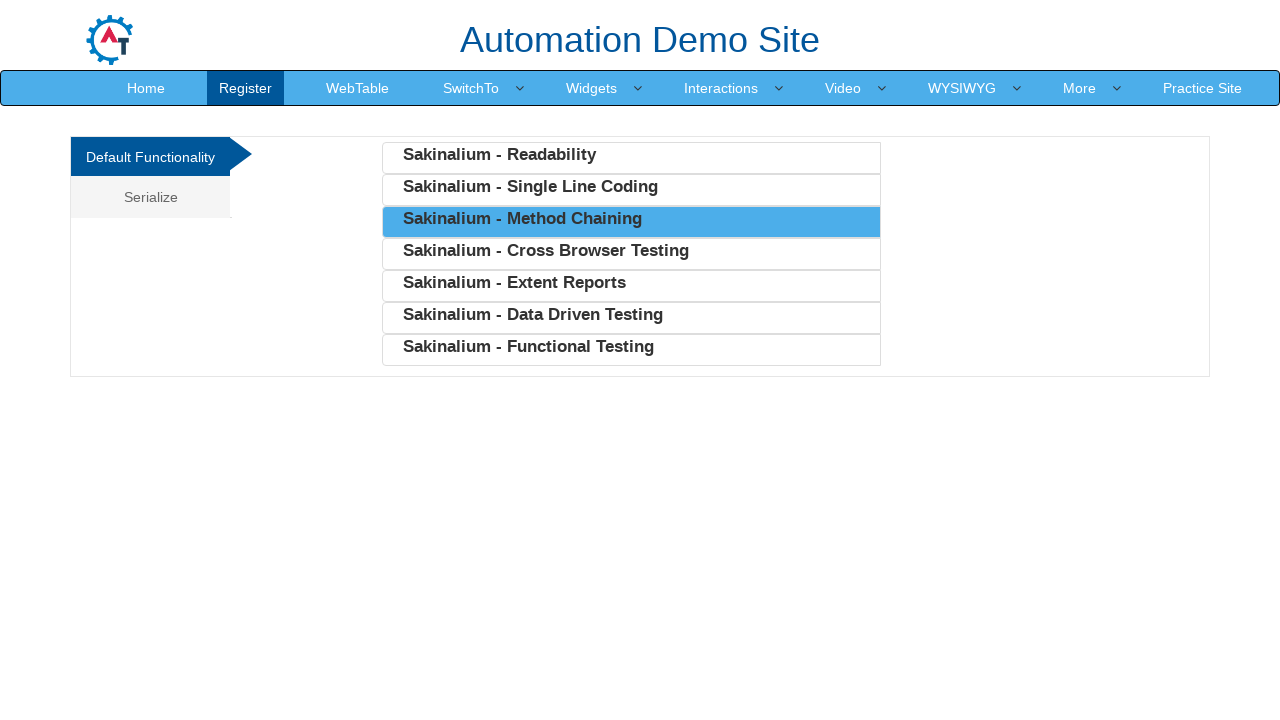

Clicked fifth list item while holding Control at (631, 286) on xpath=//*[@id="Default"]/ul/li[5]
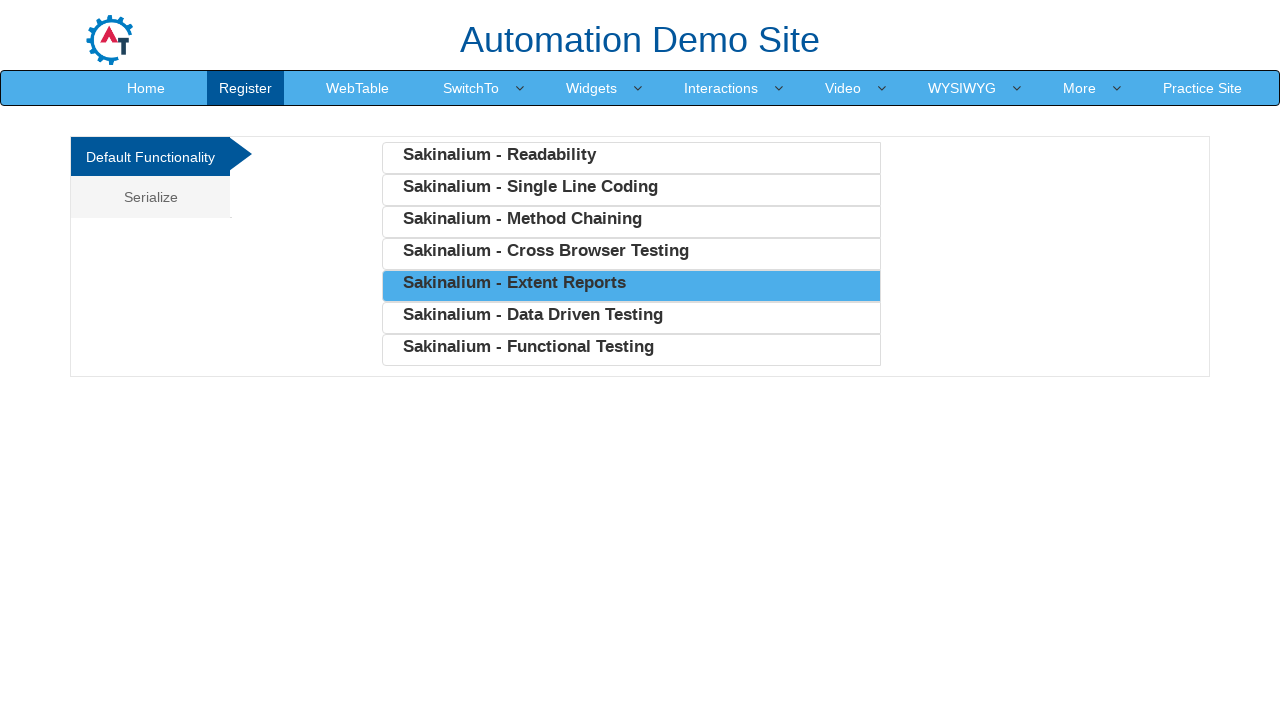

Clicked seventh list item while holding Control at (631, 350) on xpath=//*[@id="Default"]/ul/li[7]
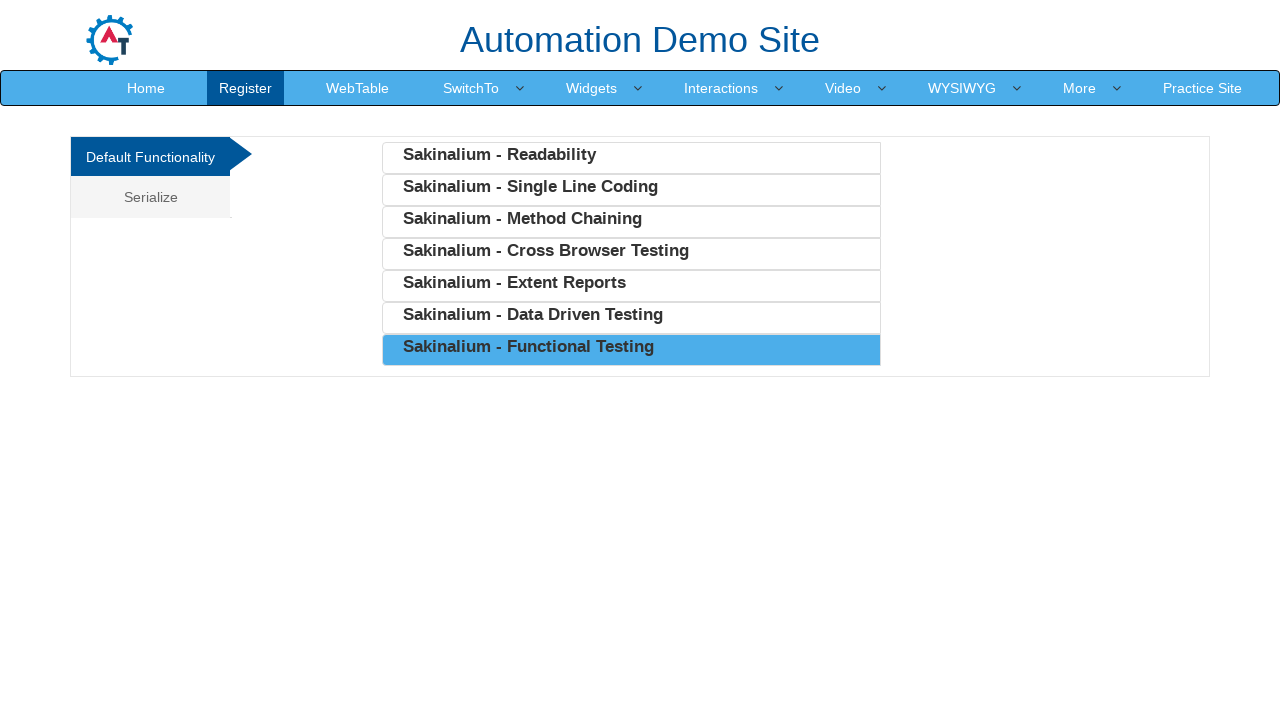

Released Control key to complete multi-selection
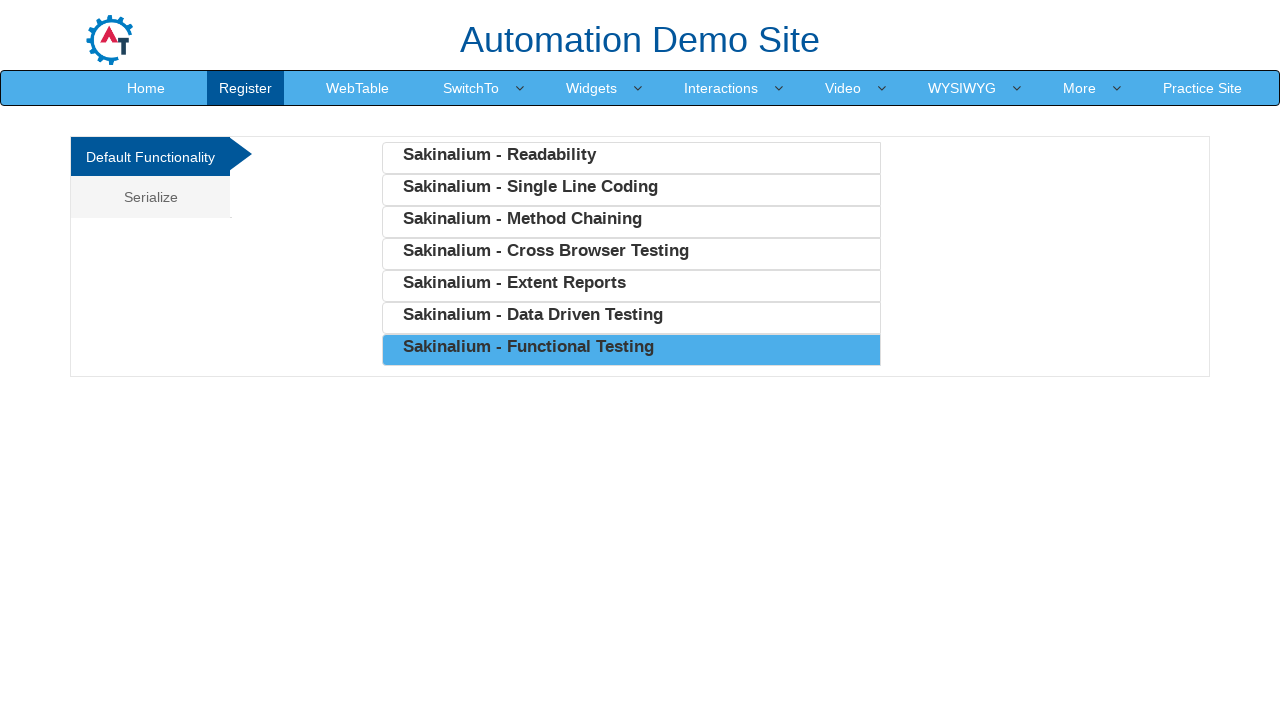

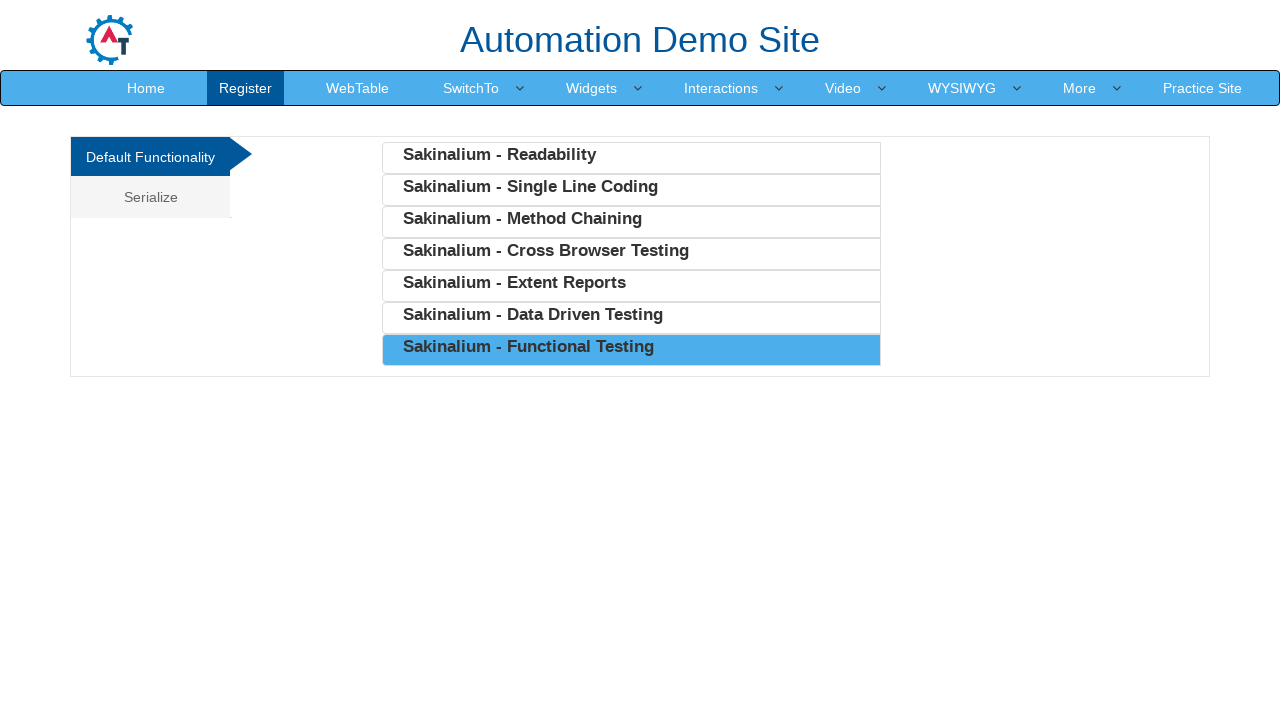